Tests the decklist download functionality by navigating to a specific decklist page and clicking the download button

Starting URL: https://www.mtgo.com/decklist/modern-league-2025-04-269065

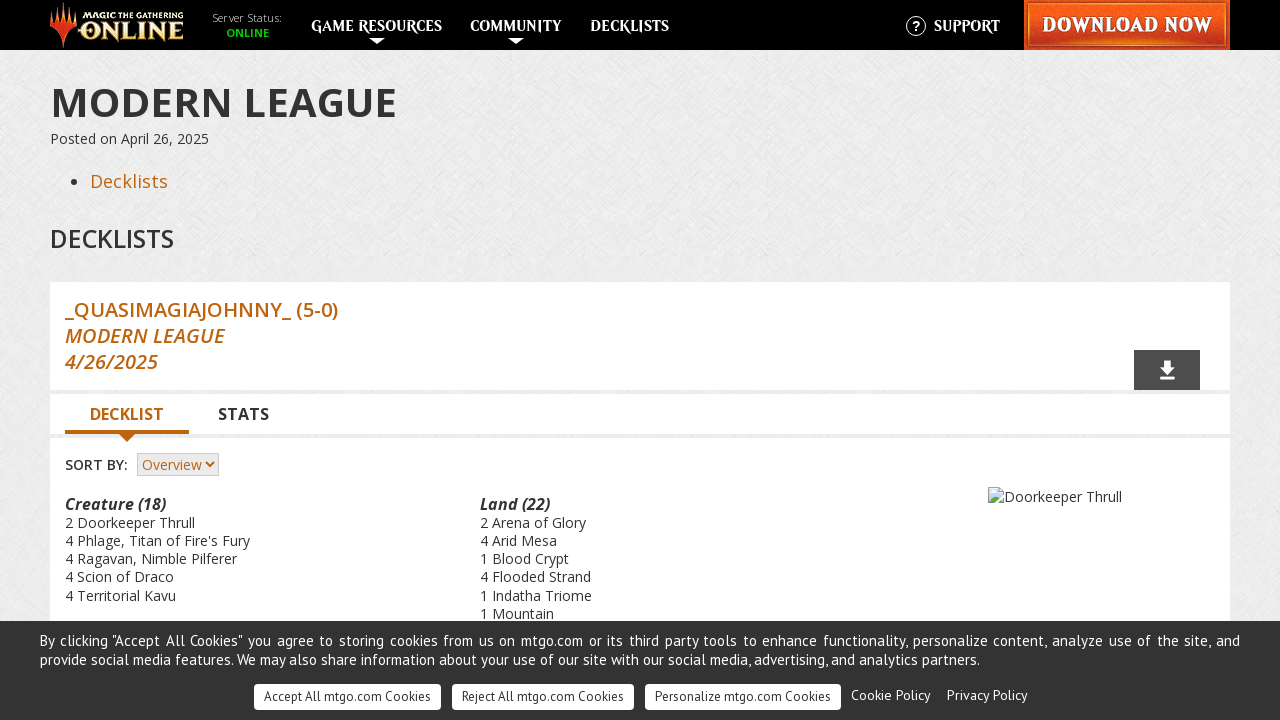

Navigated to Modern League 2025-04-269065 decklist page
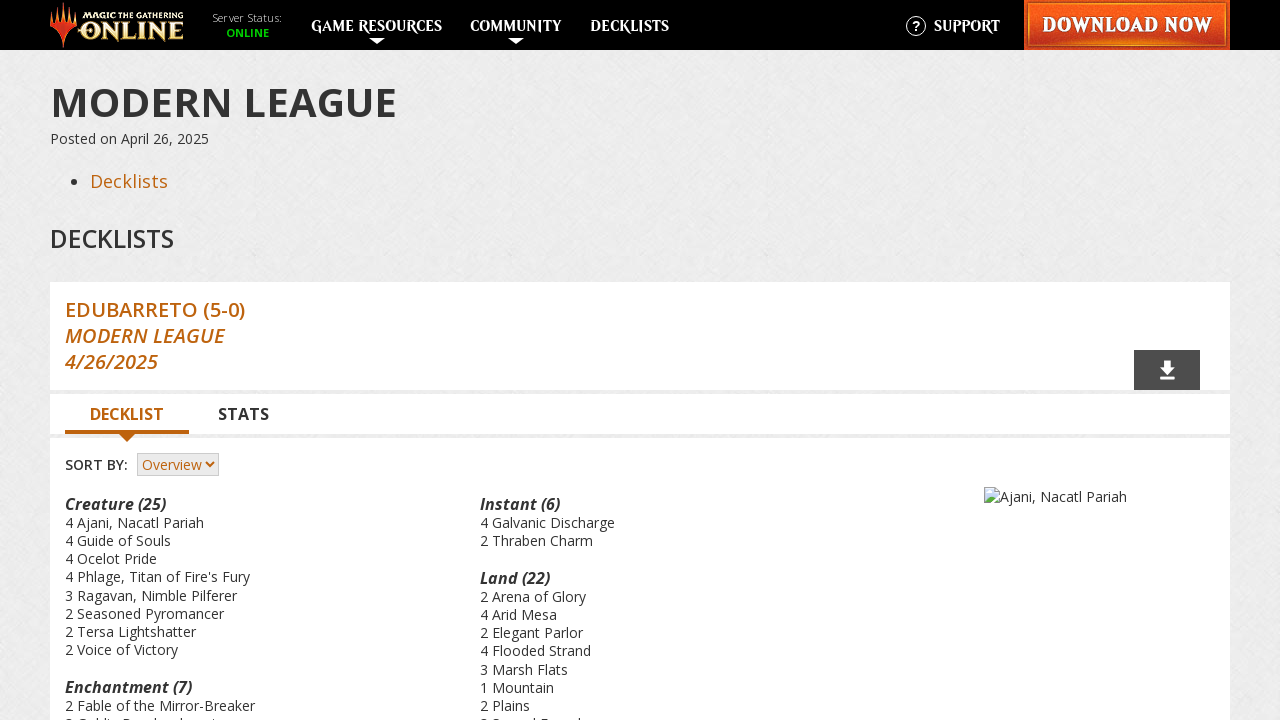

Clicked the decklist download button at (1167, 370) on .decklist-download
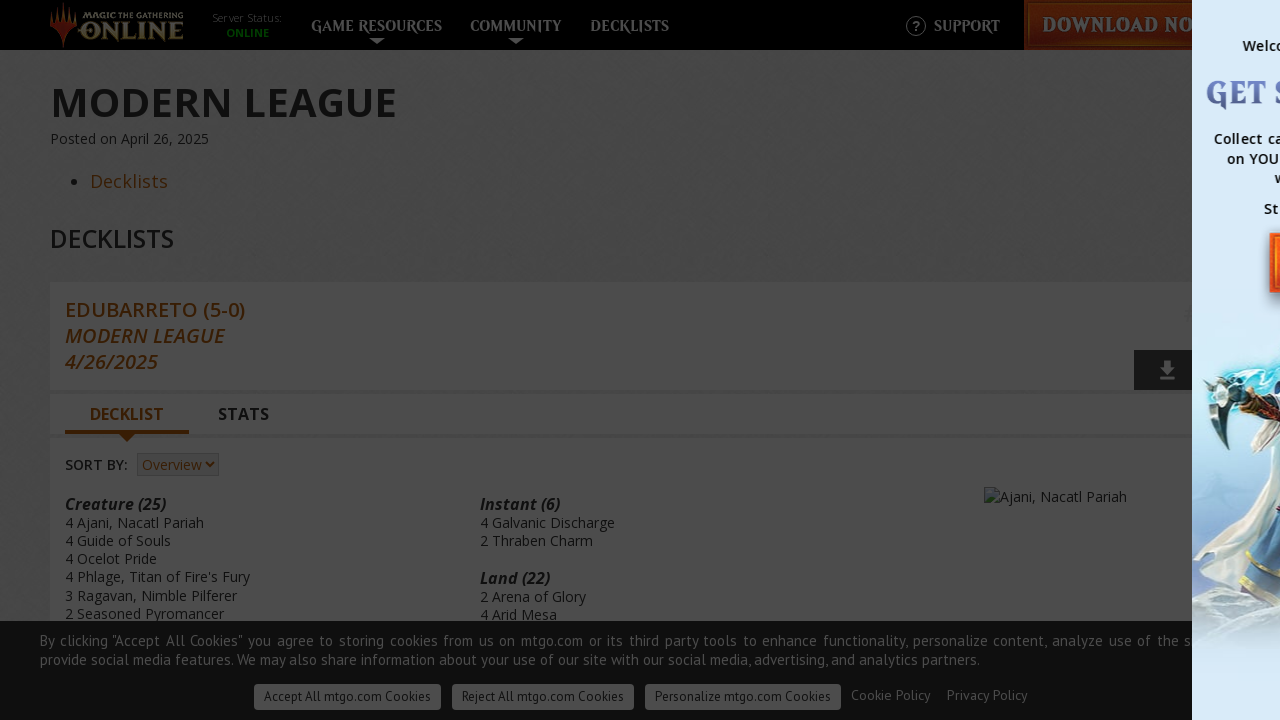

Waited 1 second for download to process
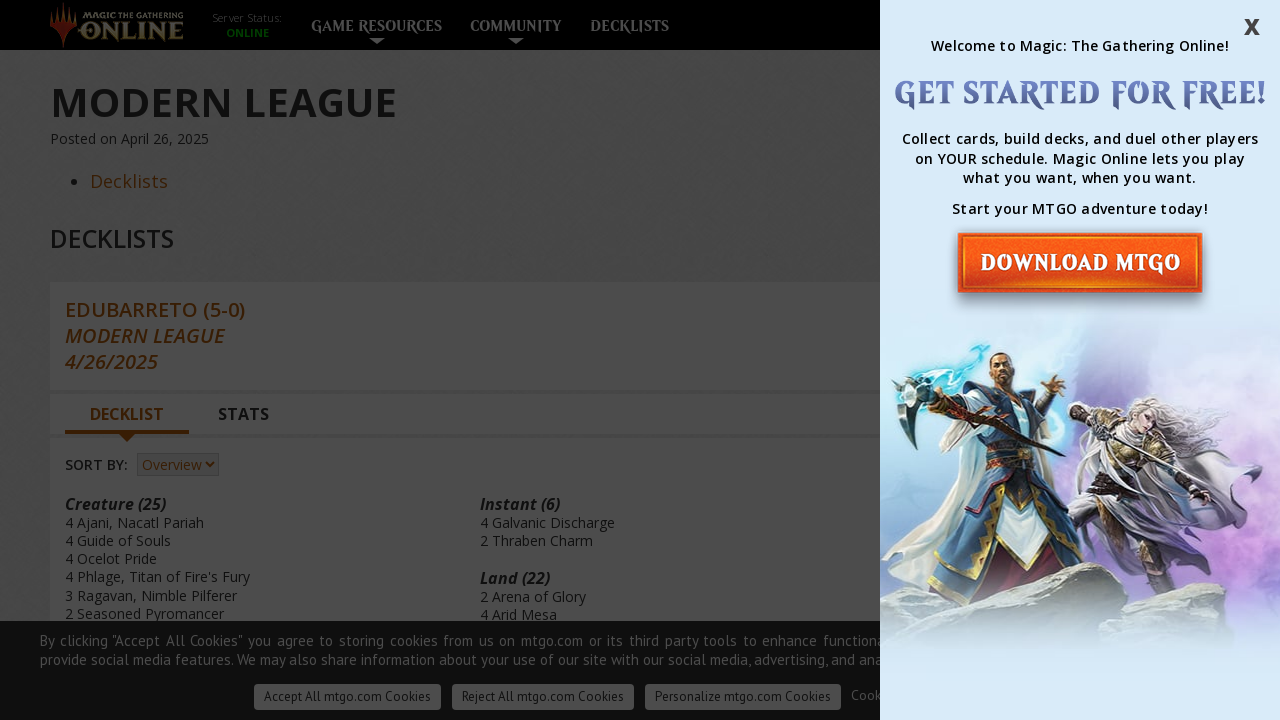

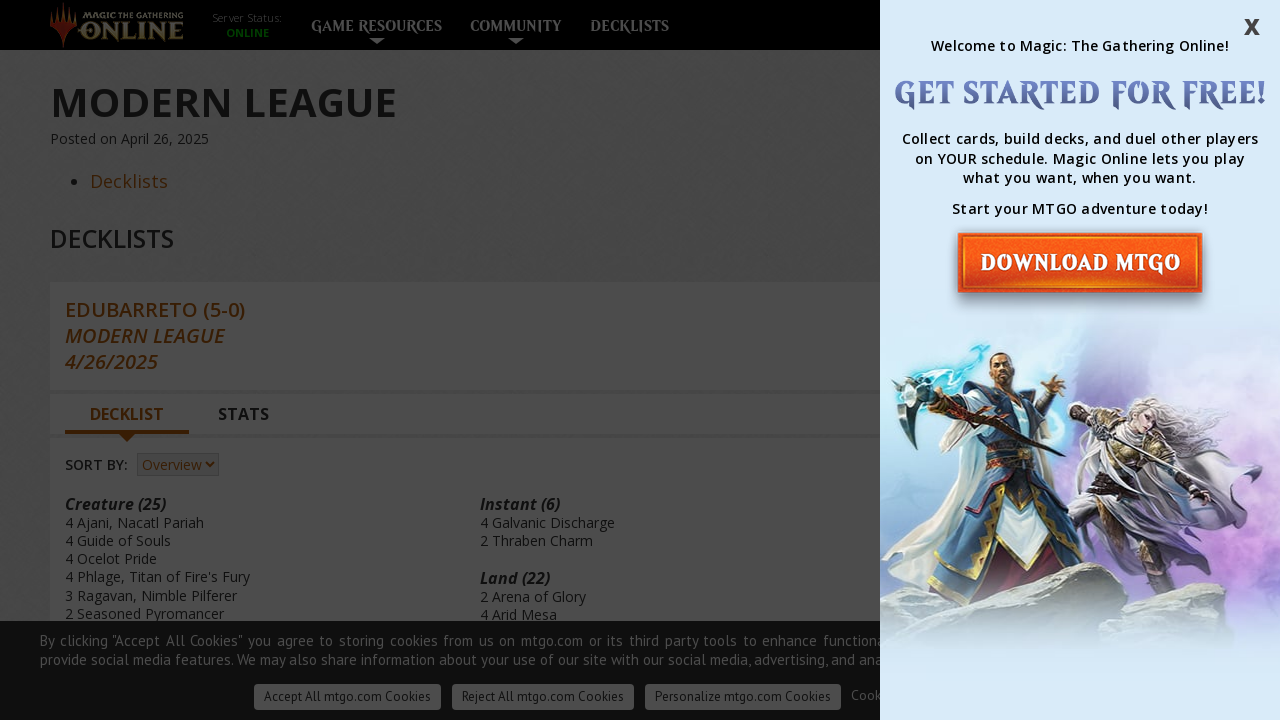